Tests auto-suggestive dropdown functionality by typing a partial country name and selecting a matching option from the suggestions list

Starting URL: https://rahulshettyacademy.com/dropdownsPractise/

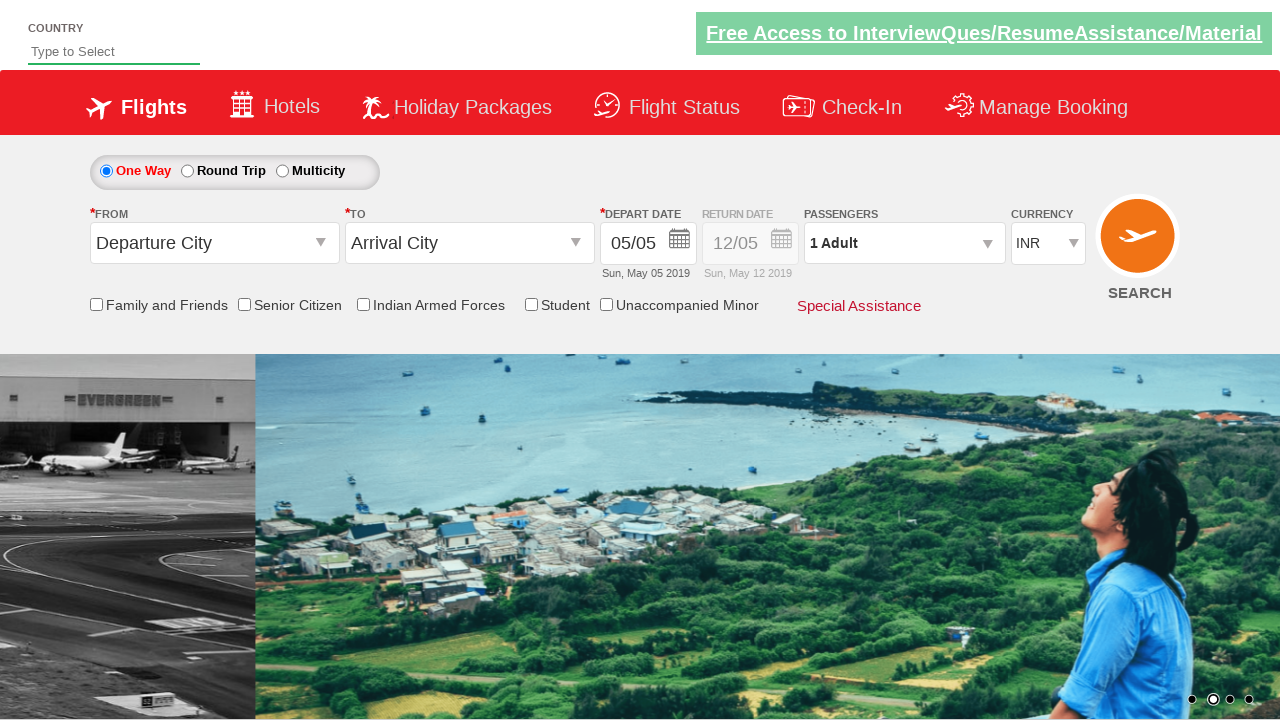

Typed 'br' in autosuggest field to trigger dropdown suggestions on #autosuggest
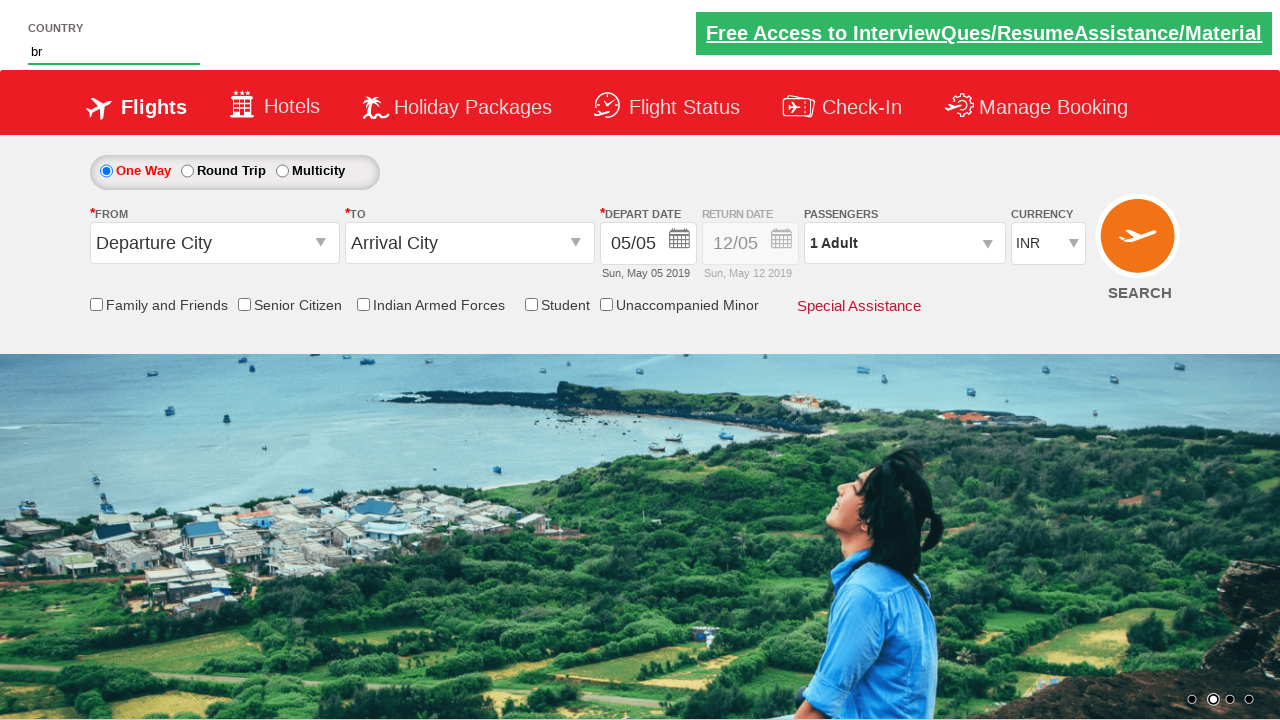

Auto-suggestive dropdown appeared with matching options
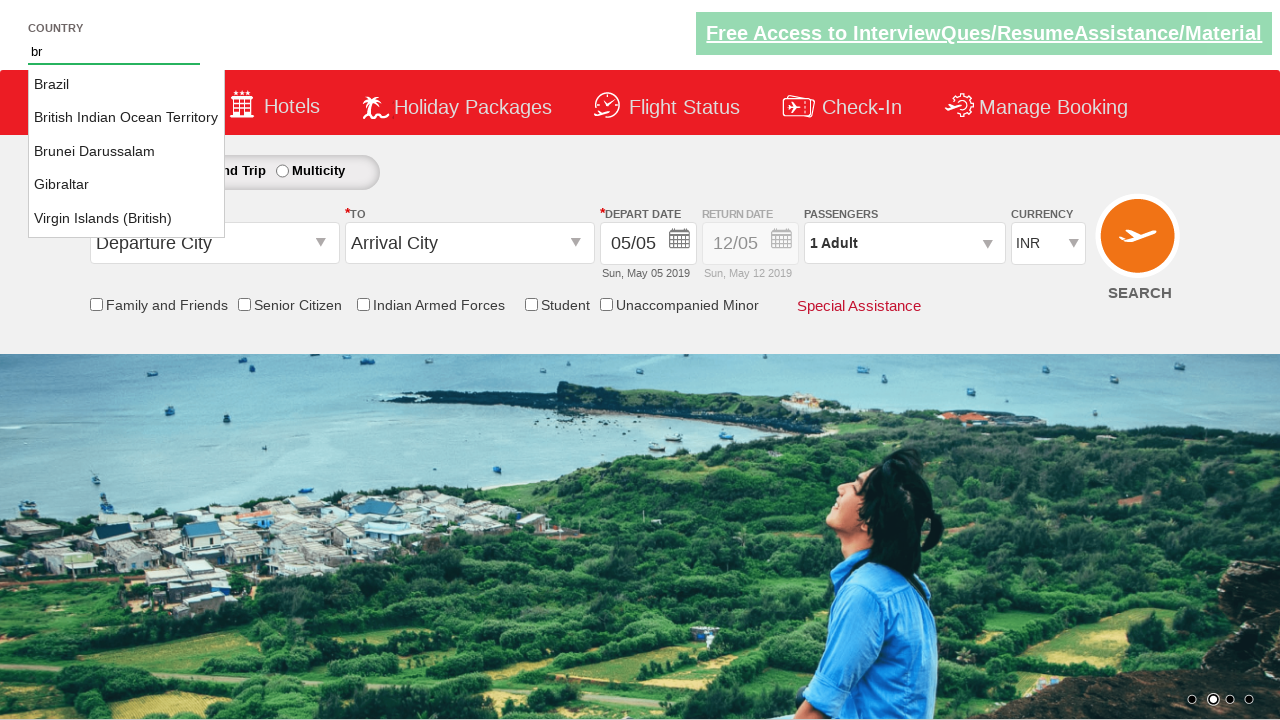

Selected 'Brunei Darussalam' from the suggestions list at (126, 152) on li.ui-menu-item a:text-is('Brunei Darussalam')
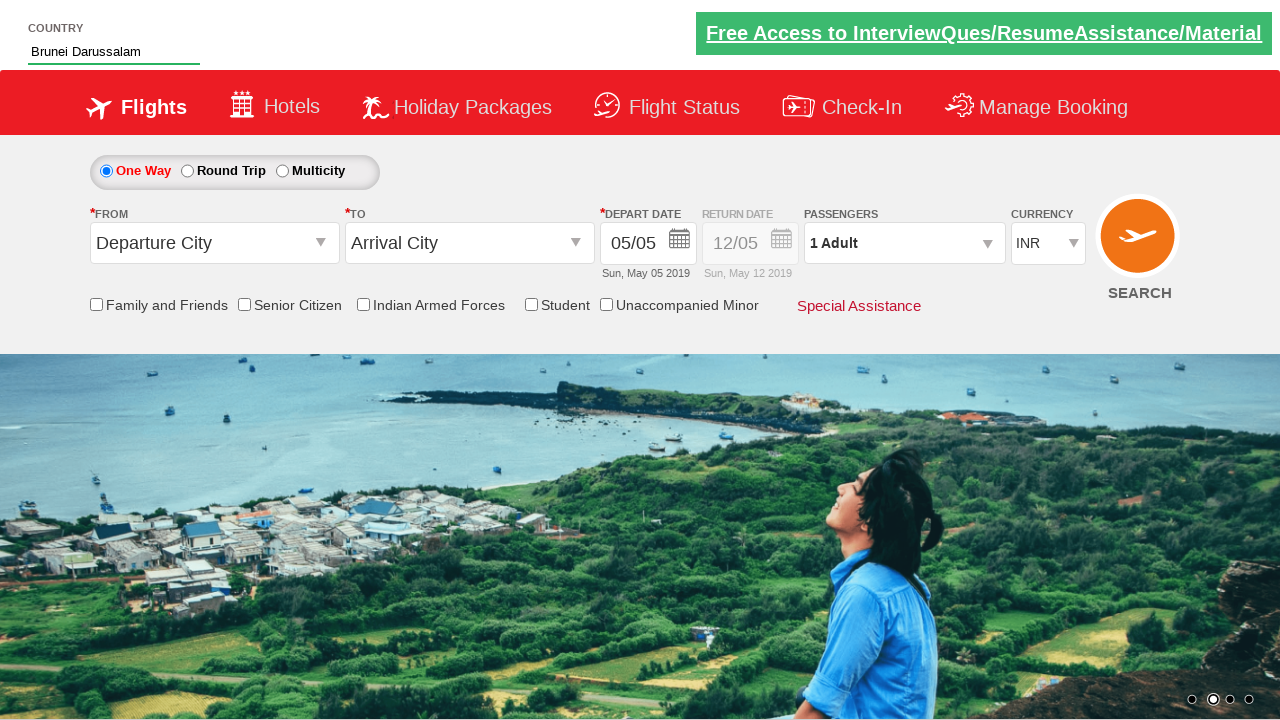

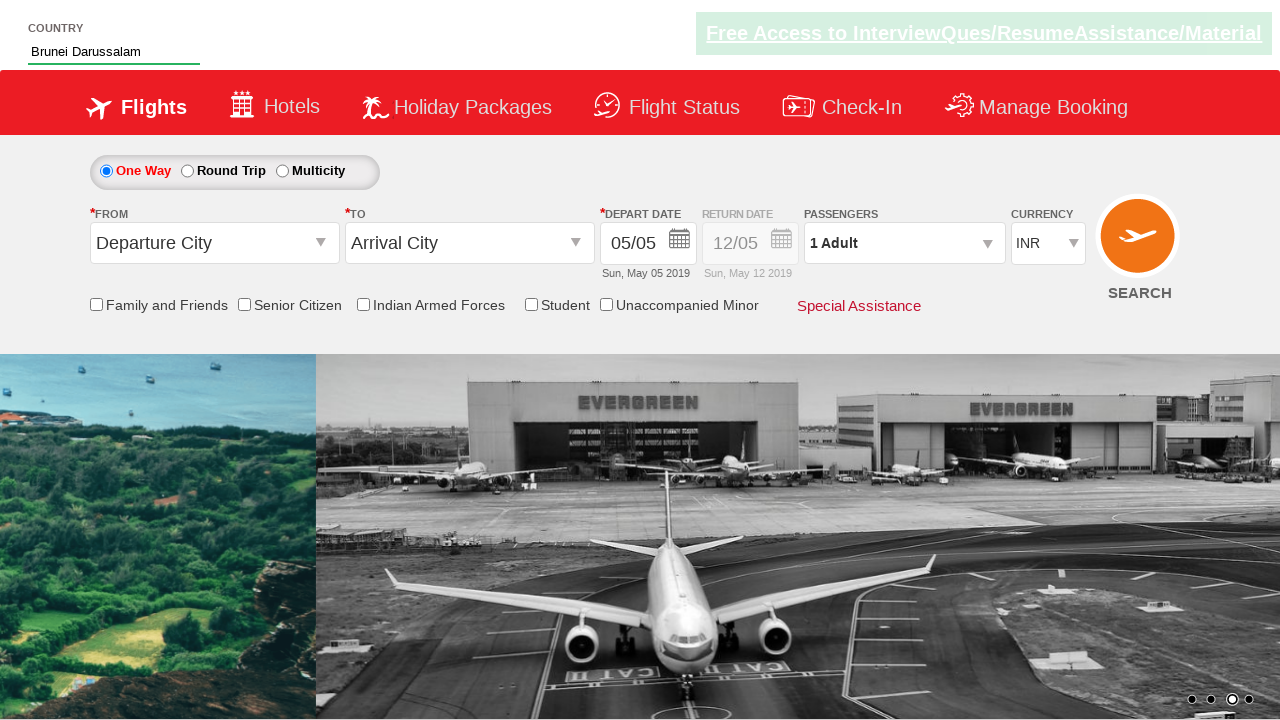